Tests various JavaScript alert interactions including simple alerts, timer alerts, confirmation dialogs, and prompt dialogs on the DemoQA website

Starting URL: https://demoqa.com/alerts

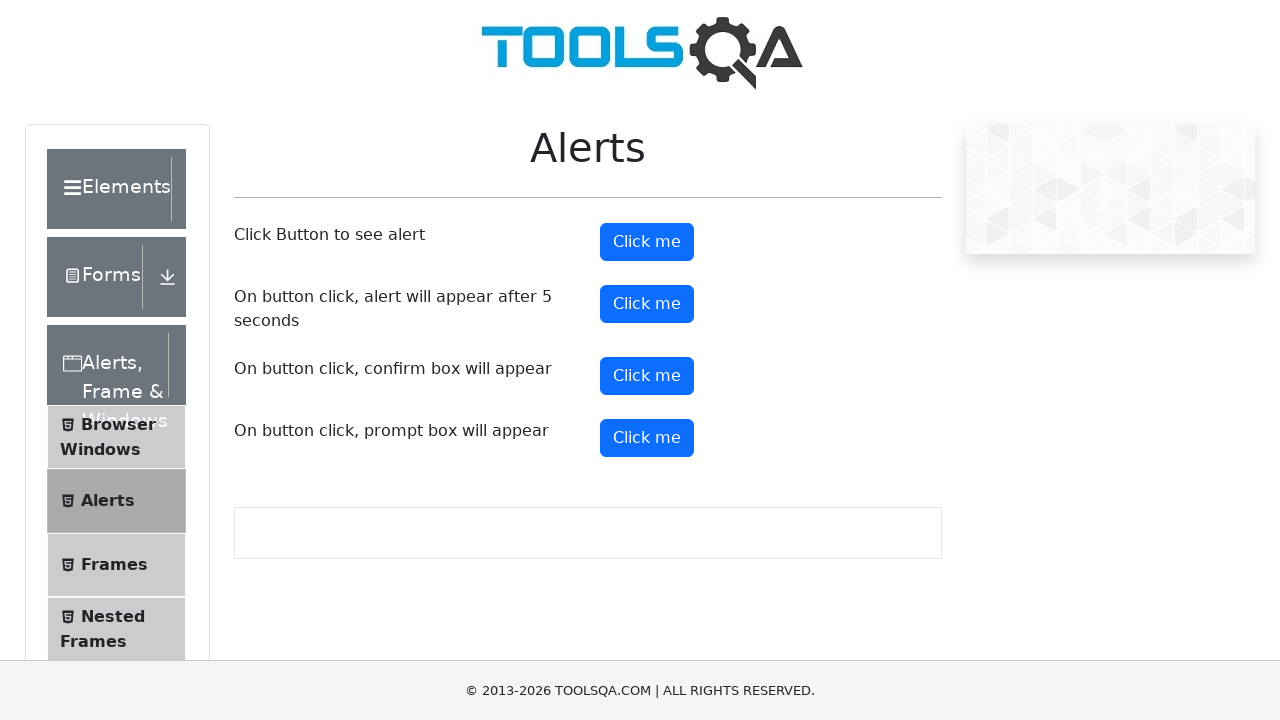

Clicked button to trigger simple alert at (647, 242) on #alertButton
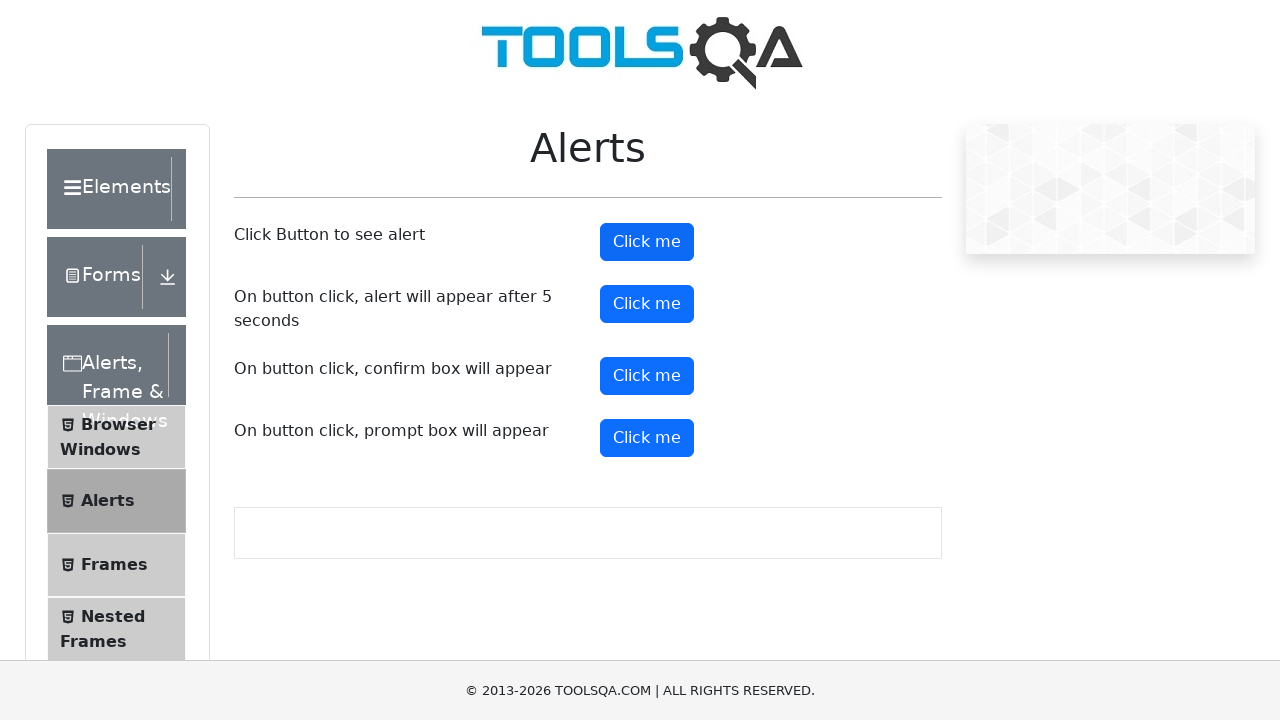

Set up dialog handler to accept simple alert
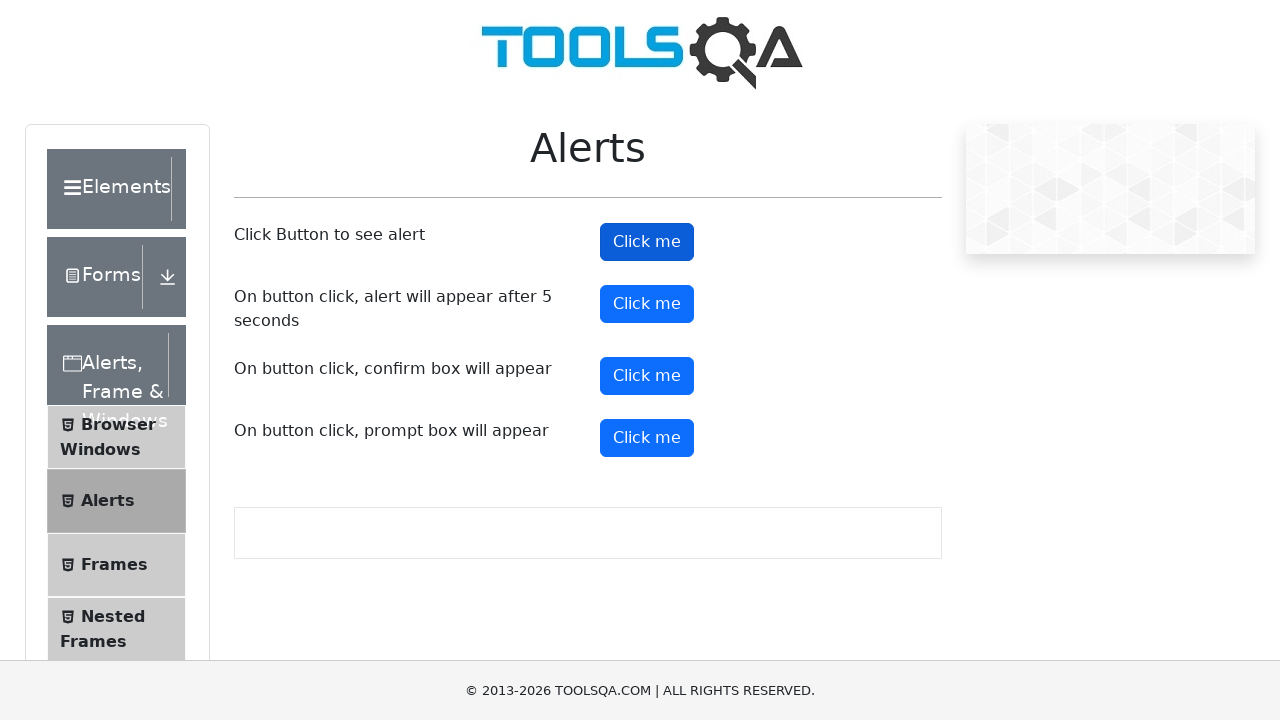

Clicked button to trigger timer alert at (647, 304) on #timerAlertButton
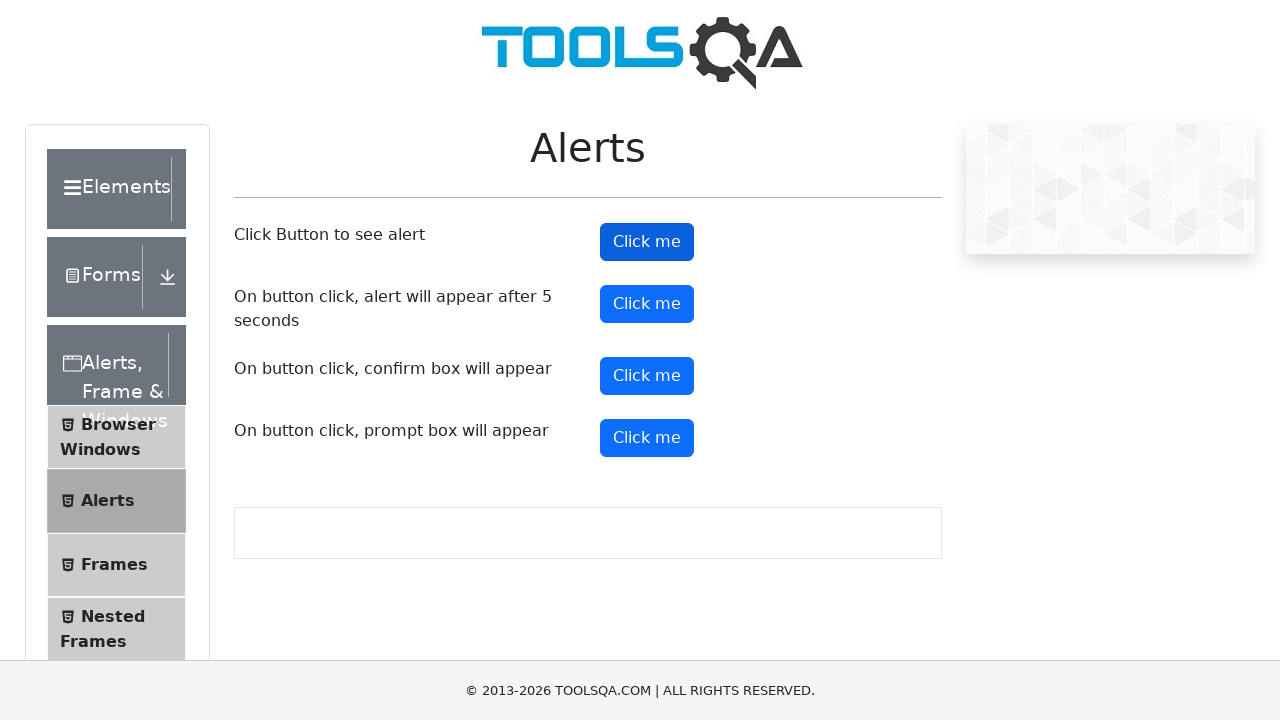

Waited 5 seconds for timer alert to appear
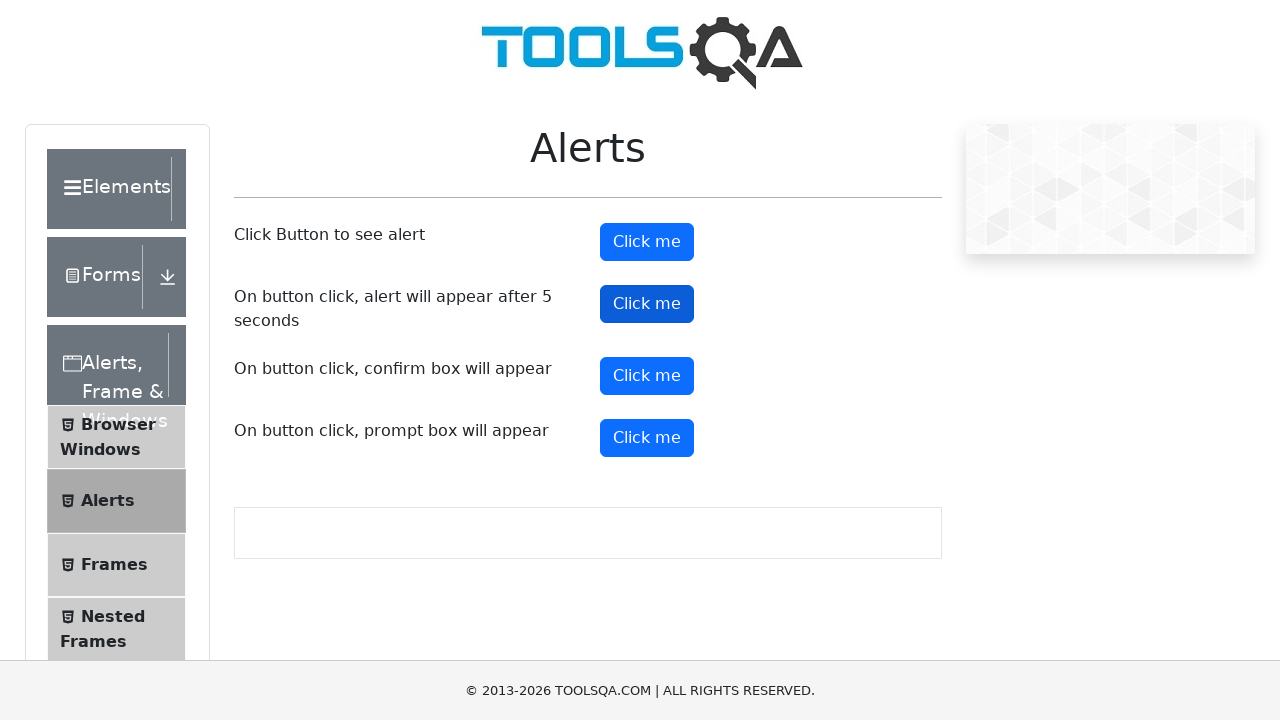

Set up dialog handler to accept timer alert
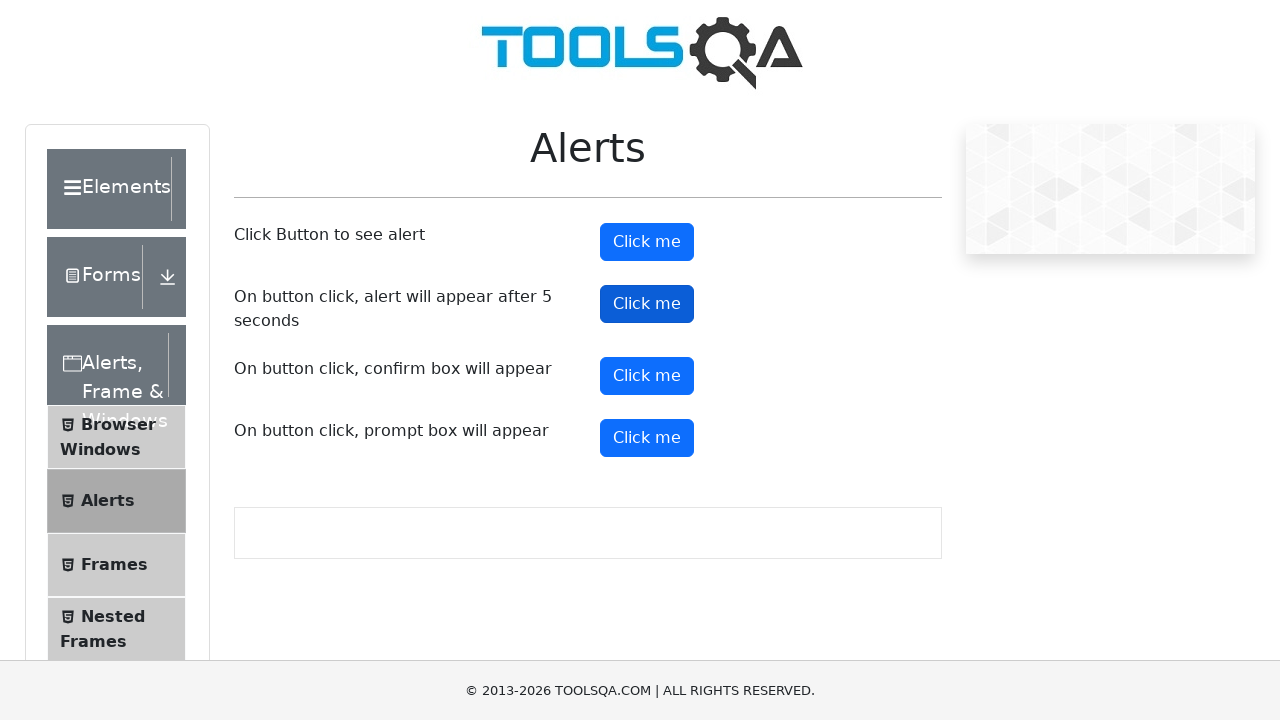

Clicked button to trigger confirmation dialog at (647, 376) on #confirmButton
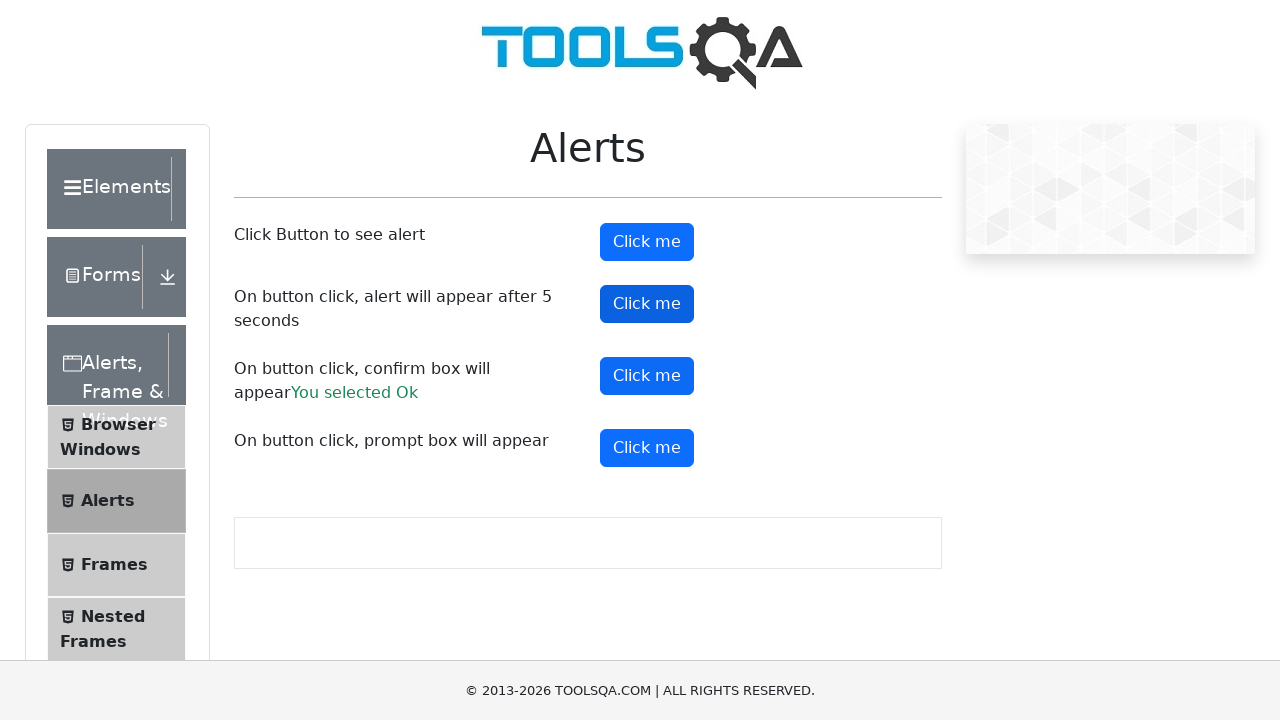

Set up dialog handler to accept confirmation dialog
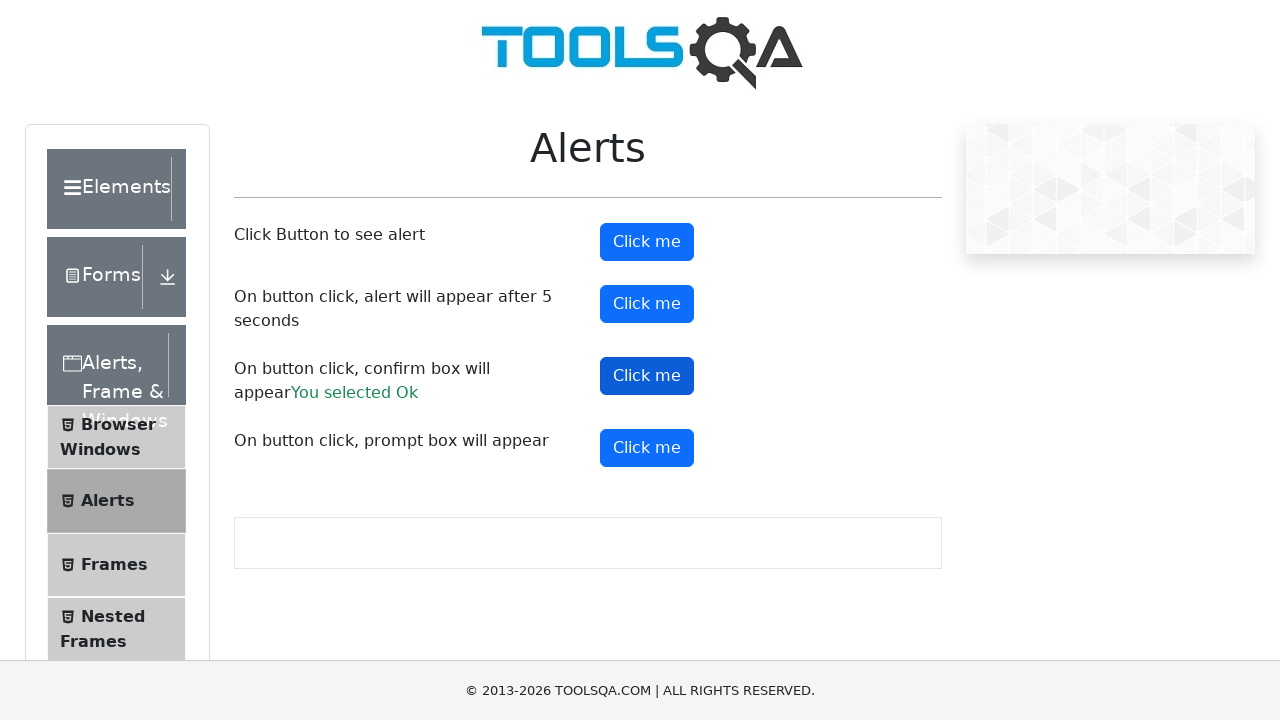

Set up dialog handler to accept prompt dialog with text 'Gauri'
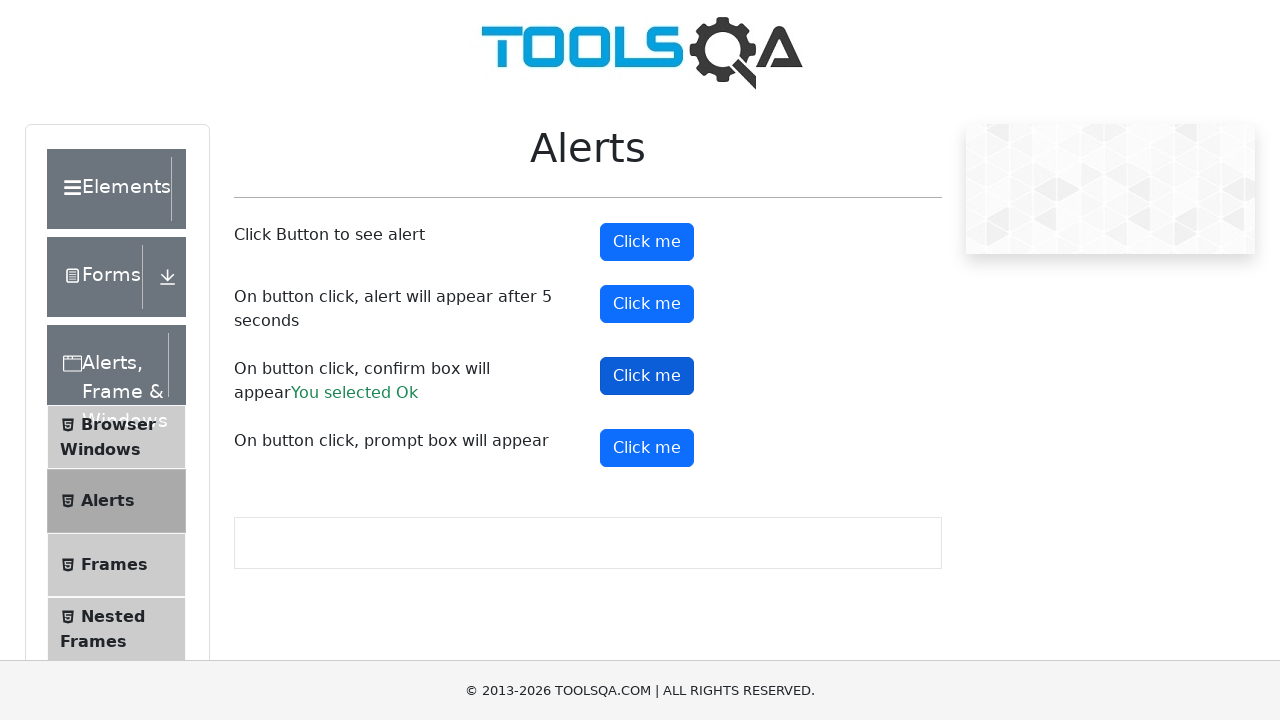

Clicked button to trigger prompt dialog at (647, 448) on #promtButton
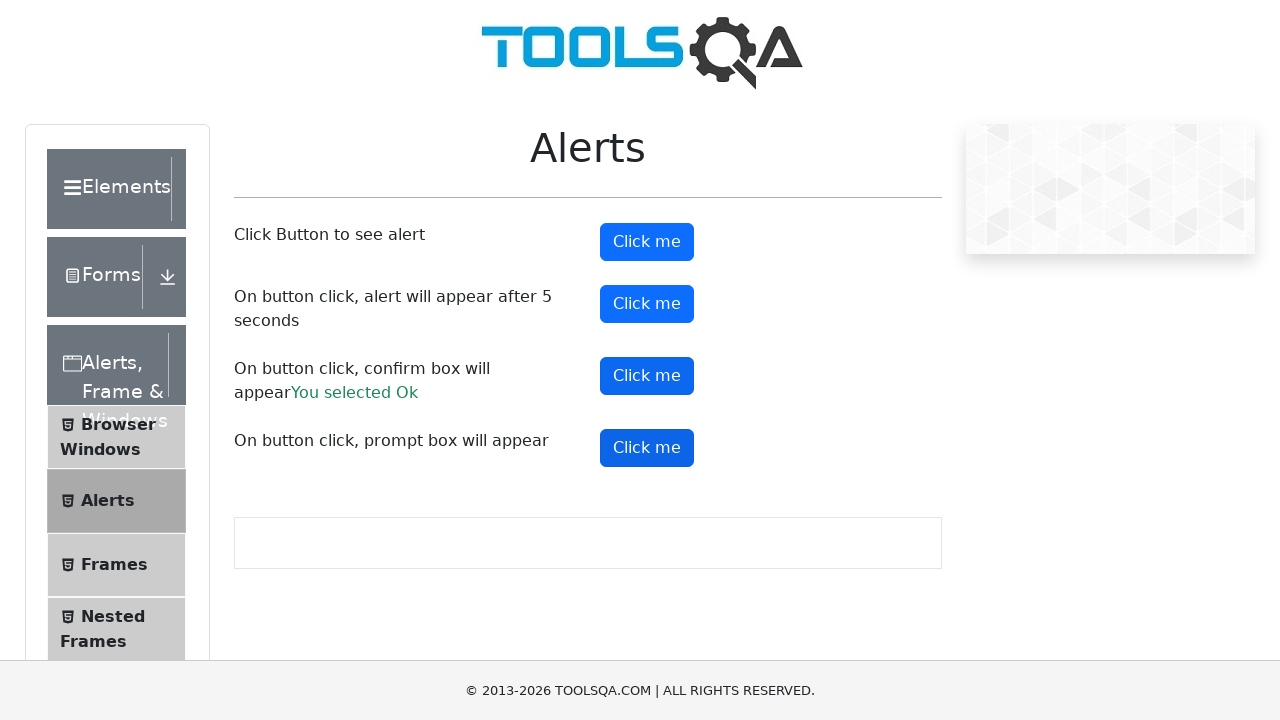

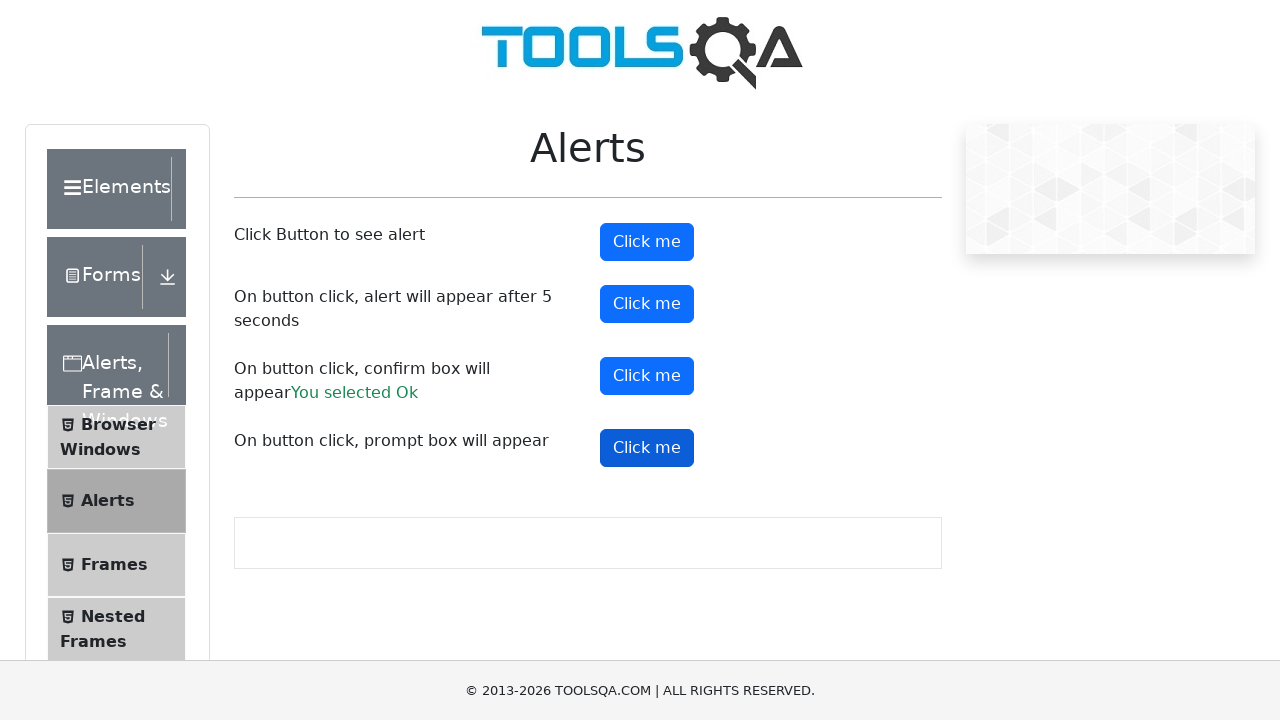